Tests dynamic controls functionality by toggling an input field's enabled state and then typing text into it

Starting URL: https://v1.training-support.net/selenium/dynamic-controls

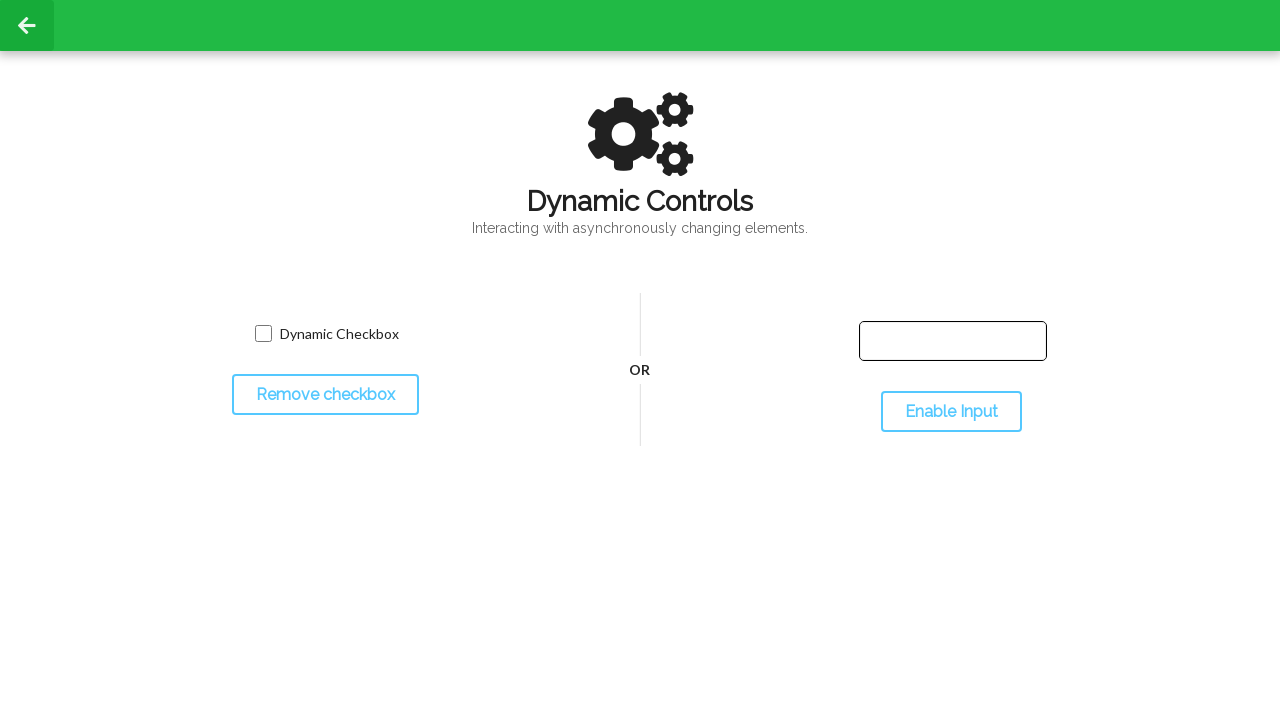

Located the input text box element
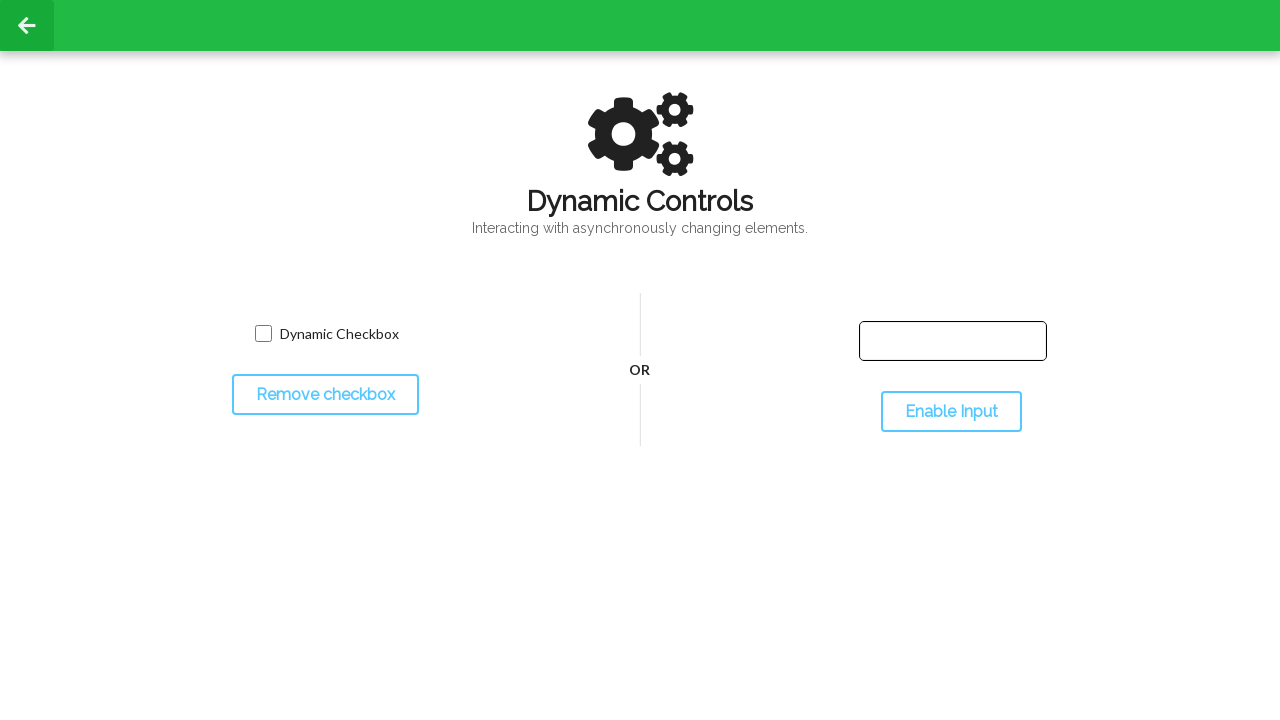

Clicked the toggle input button to enable the text box at (951, 412) on #toggleInput
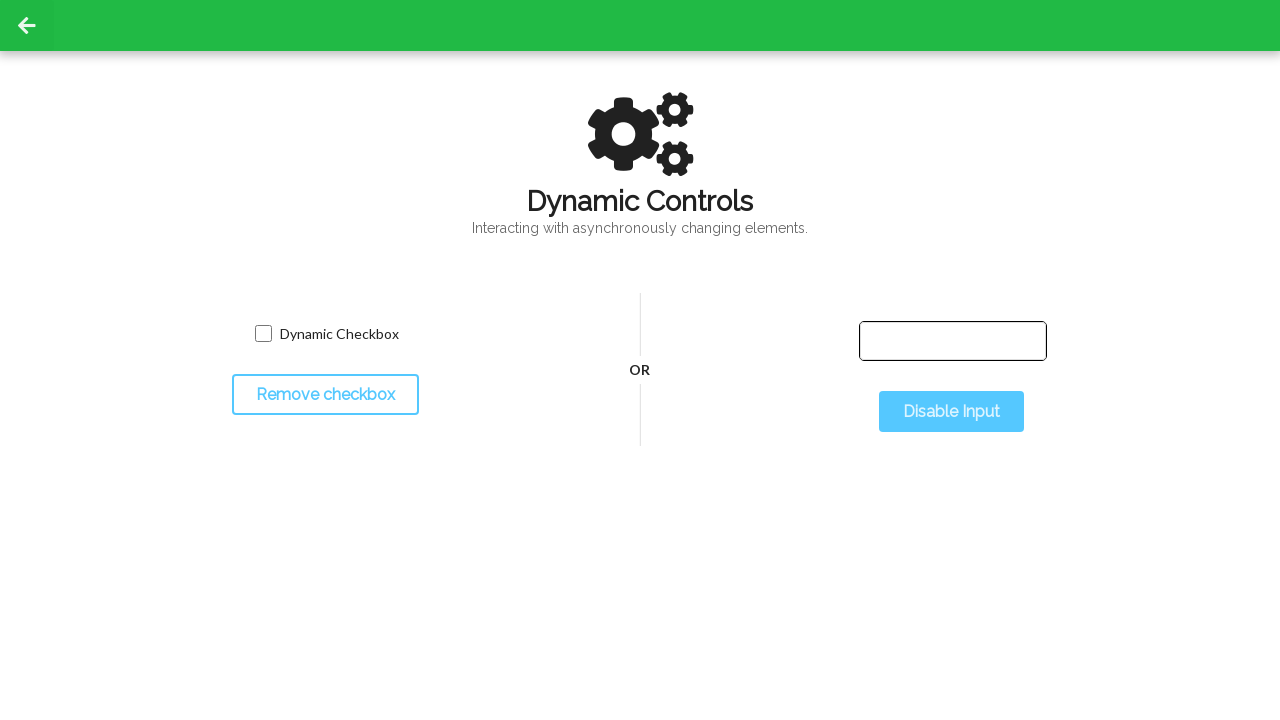

Text box became enabled after toggle
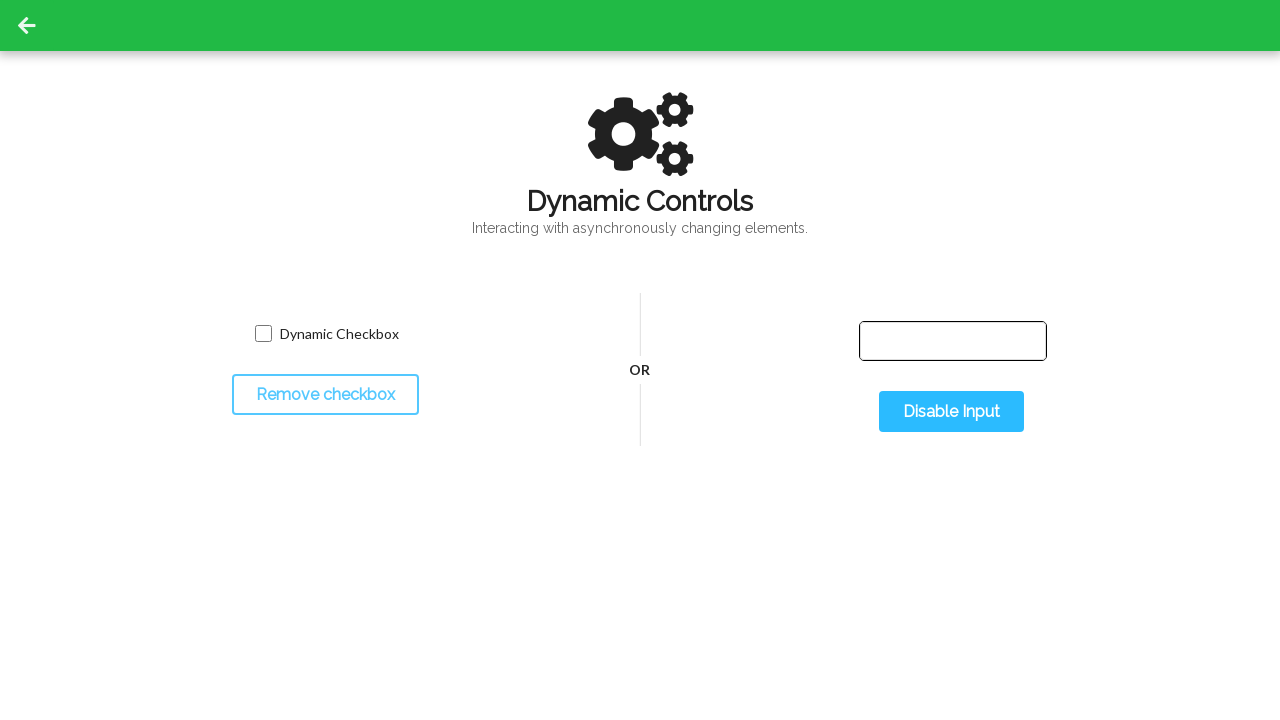

Filled the enabled text box with 'Selenium with Python' on #input-text
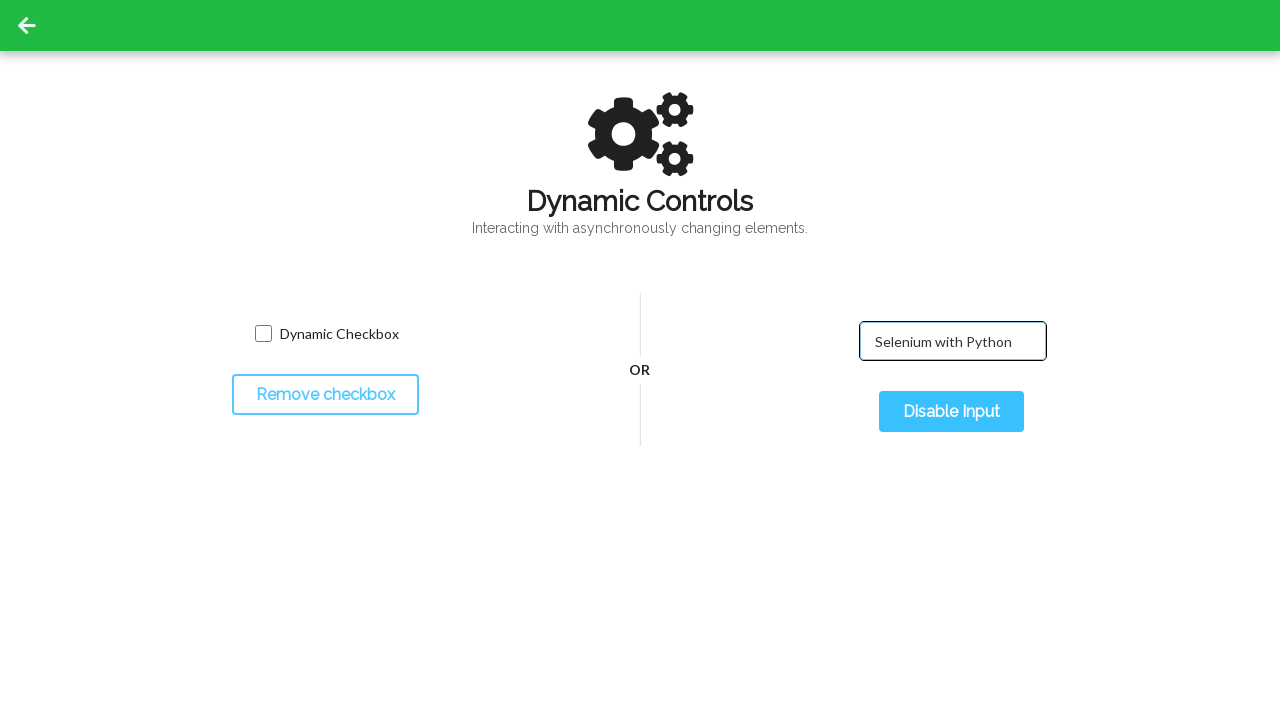

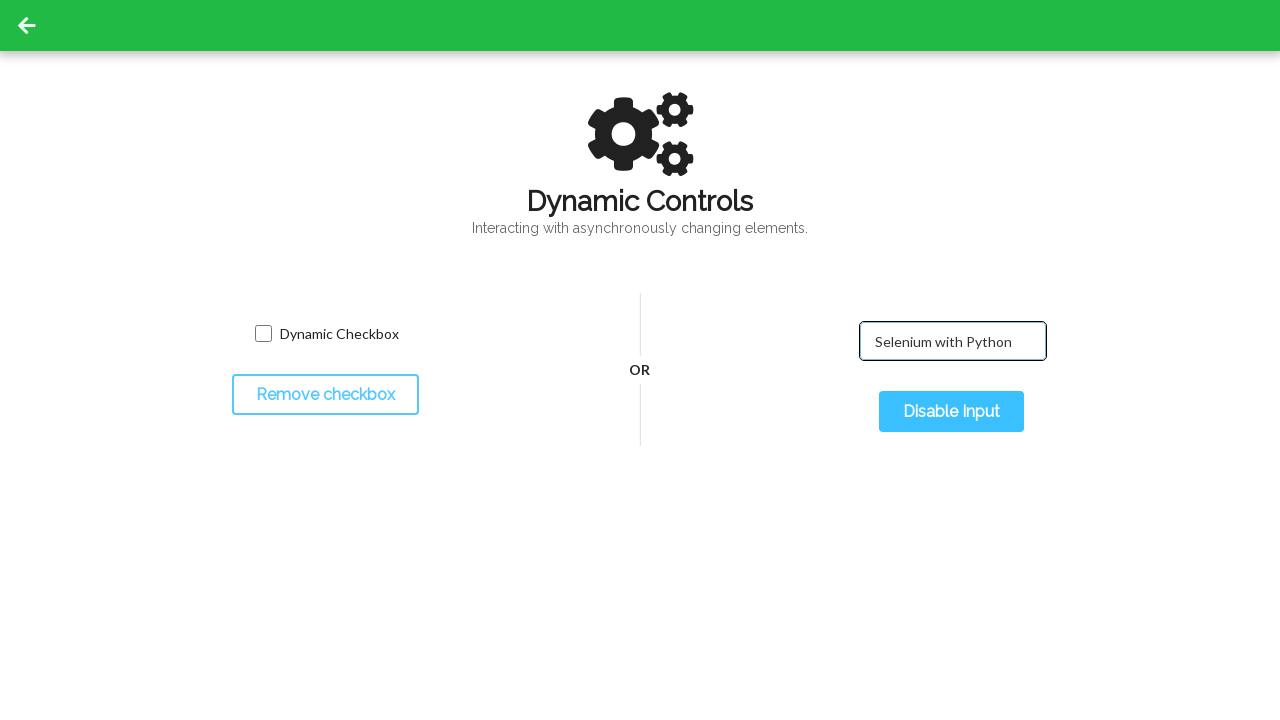